Verifies that the DemoBlaze website home page loads successfully by checking for visibility of home page elements

Starting URL: https://www.demoblaze.com/index.html

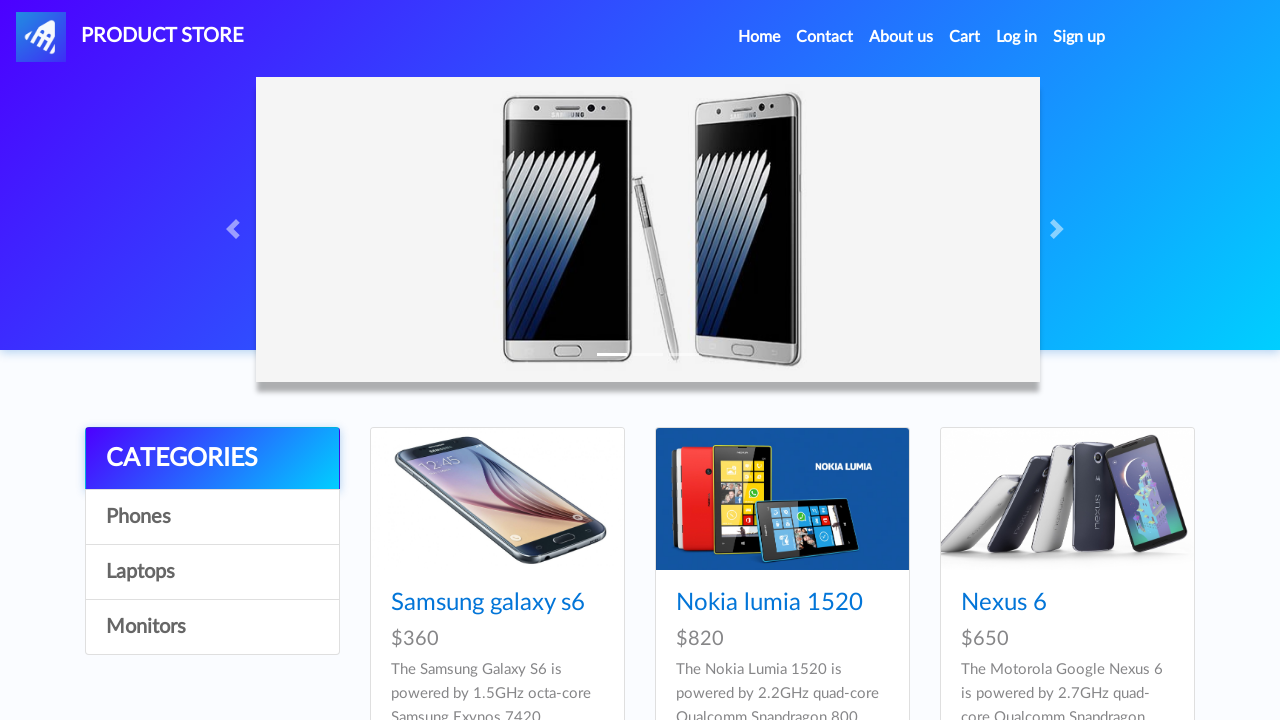

Navigated to DemoBlaze home page at https://www.demoblaze.com/index.html
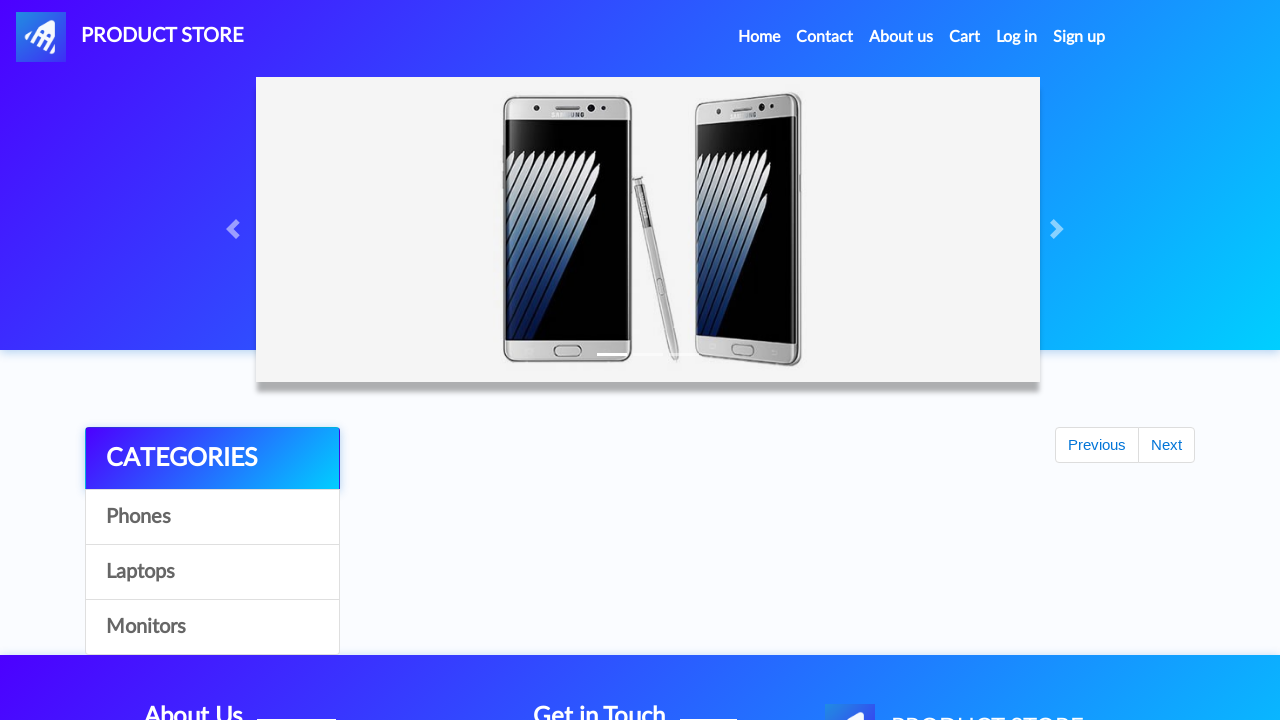

Home page element #tbodyid is now visible, confirming successful page load
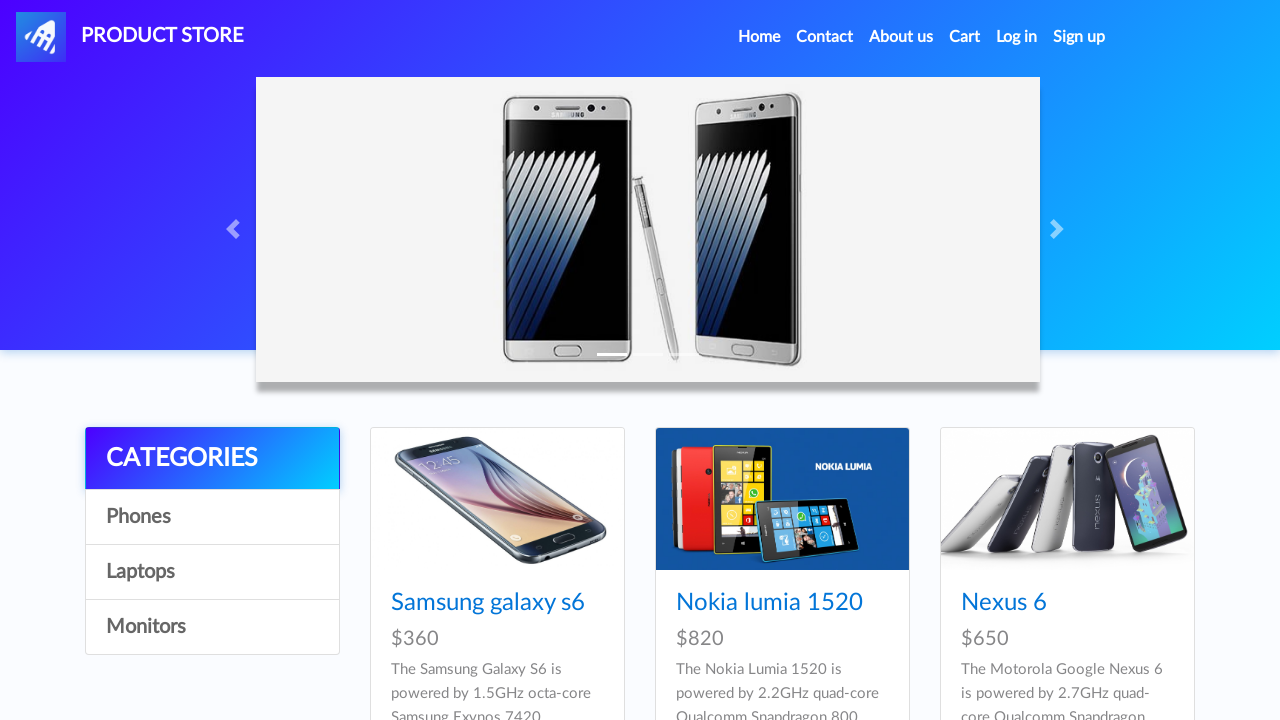

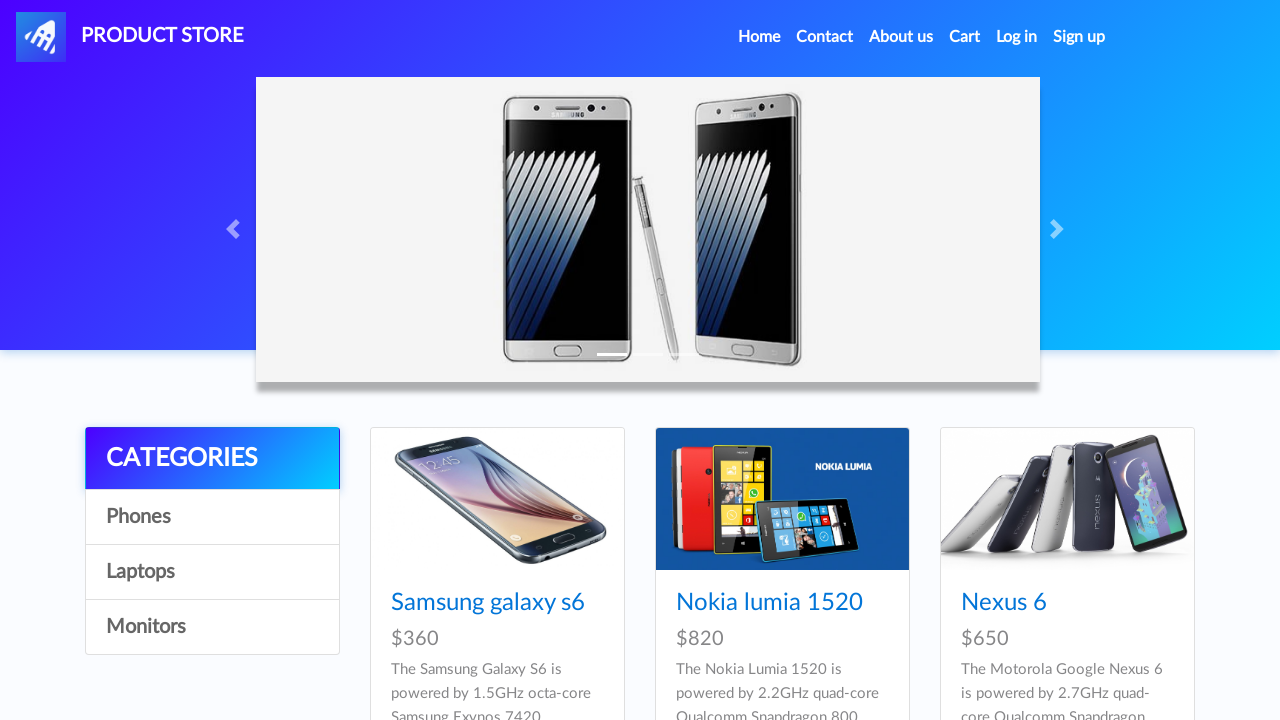